Navigates to a Selenium tutorial blog and maximizes the browser window

Starting URL: https://selenium08.blogspot.com

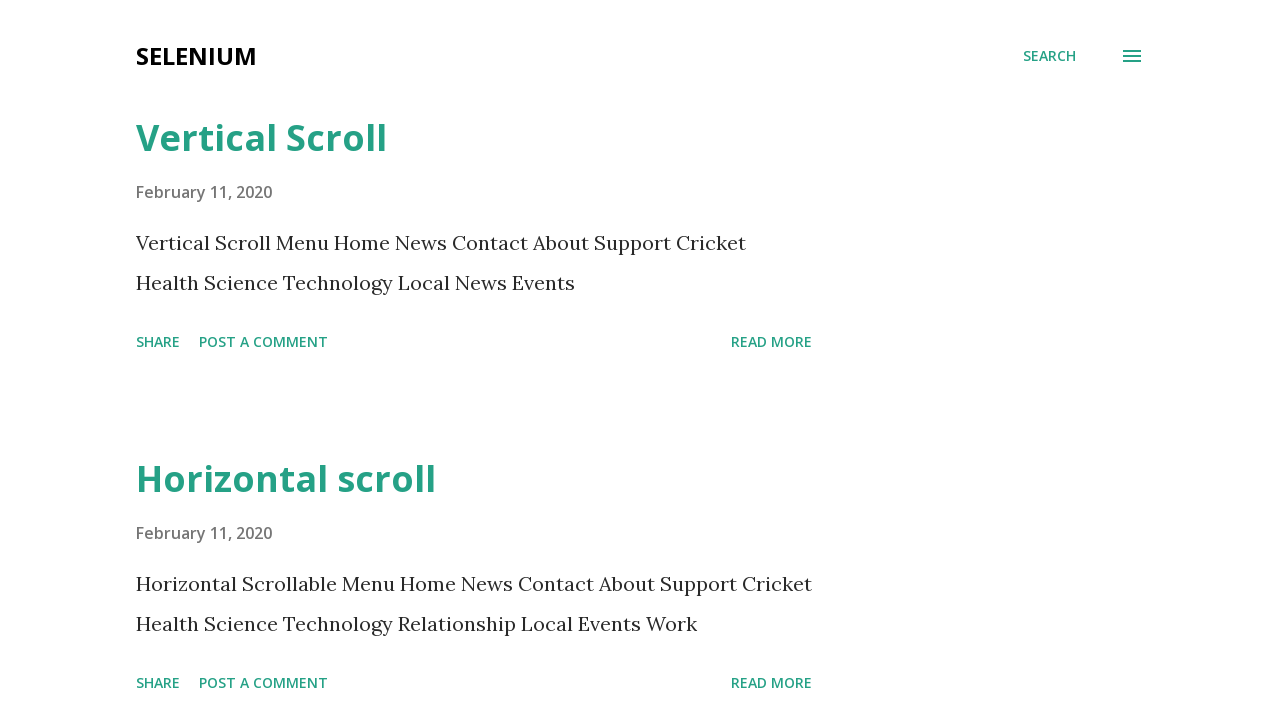

Set viewport size to 1920x1080 to maximize browser window
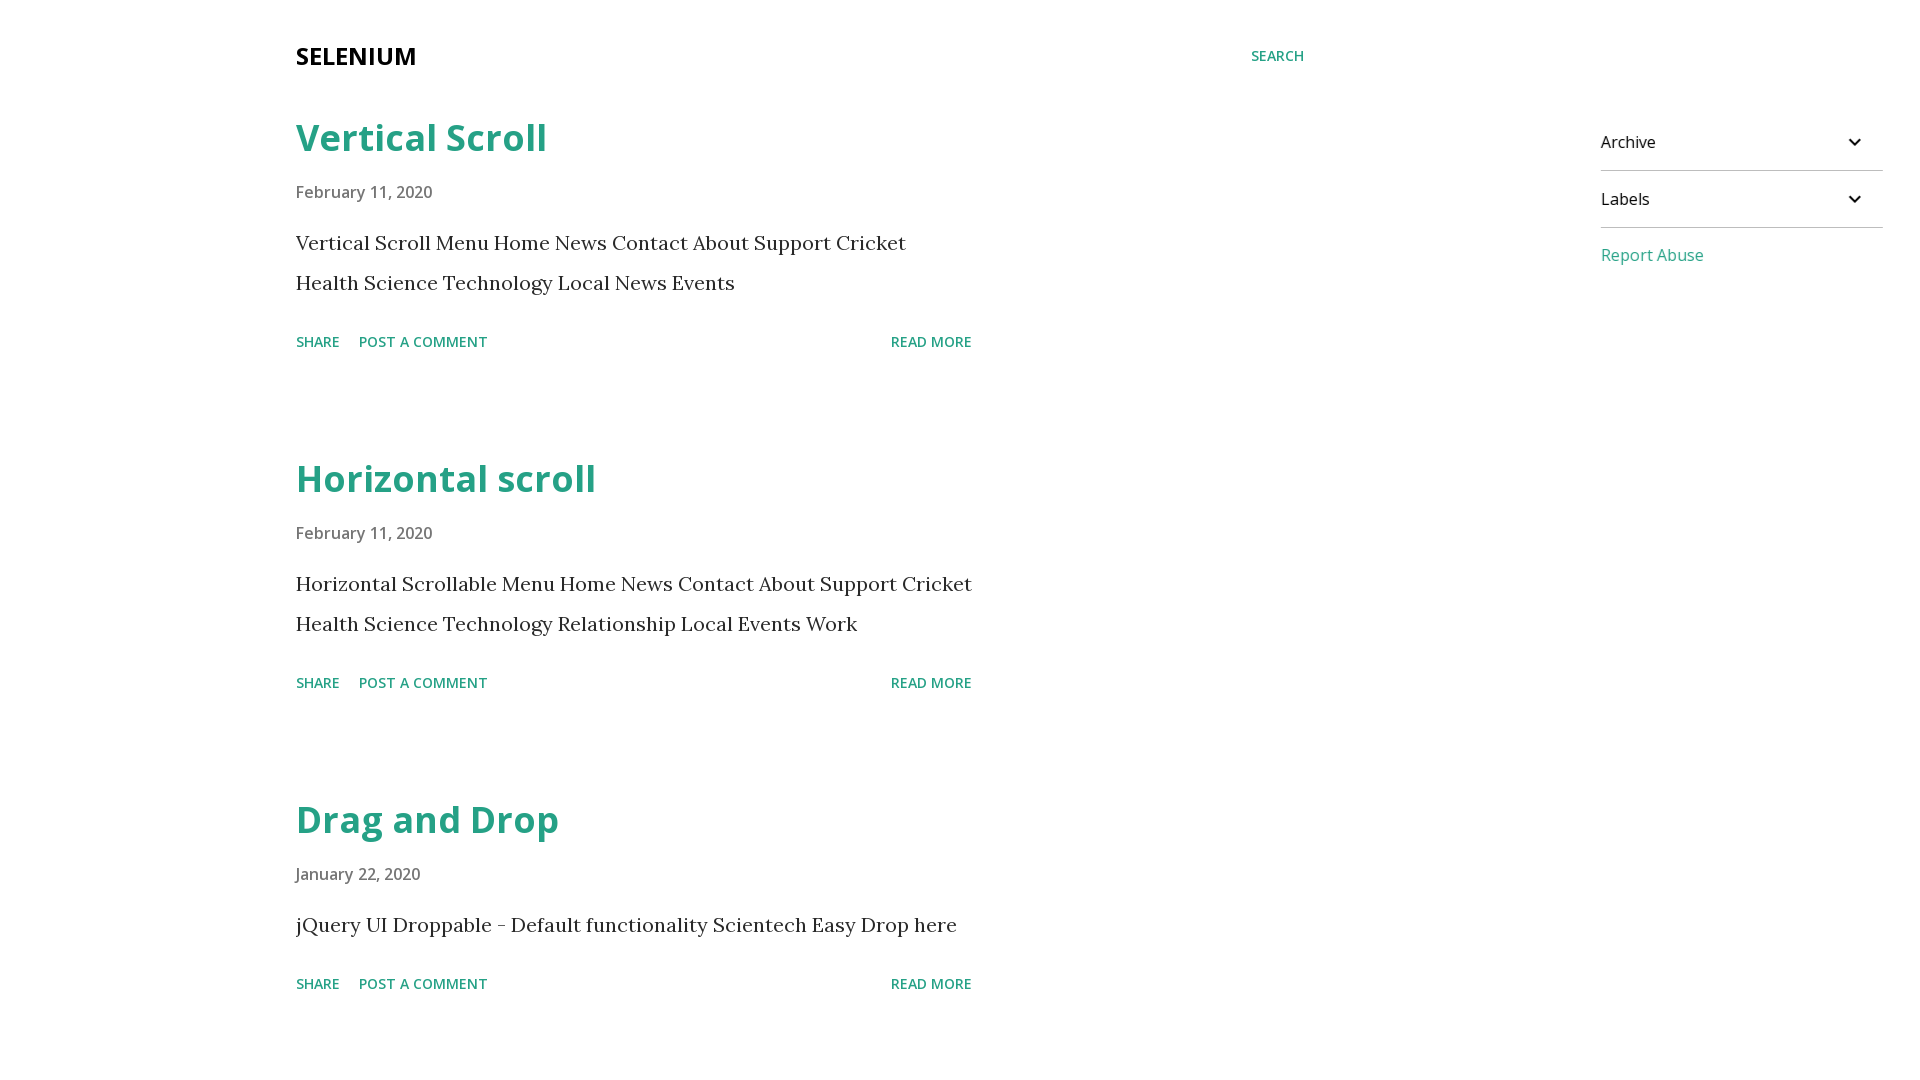

Page fully loaded on Selenium tutorial blog
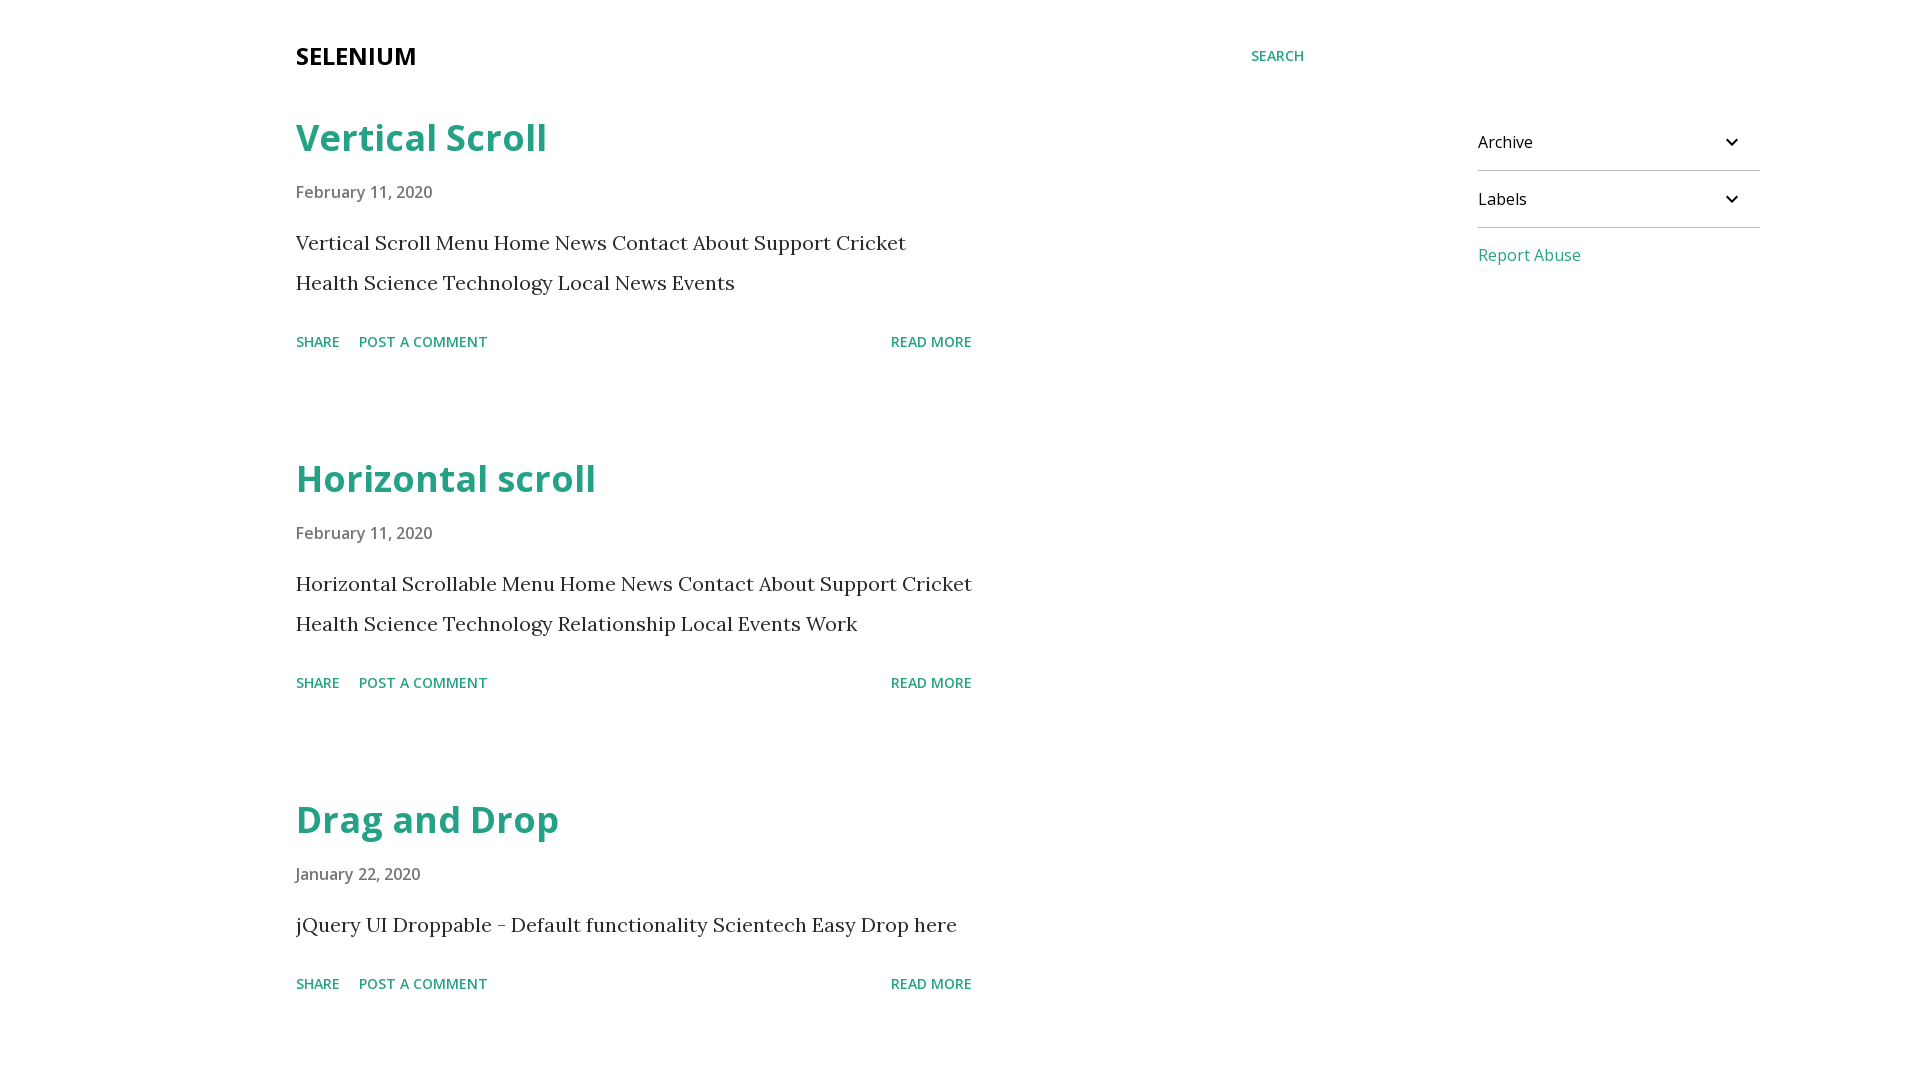

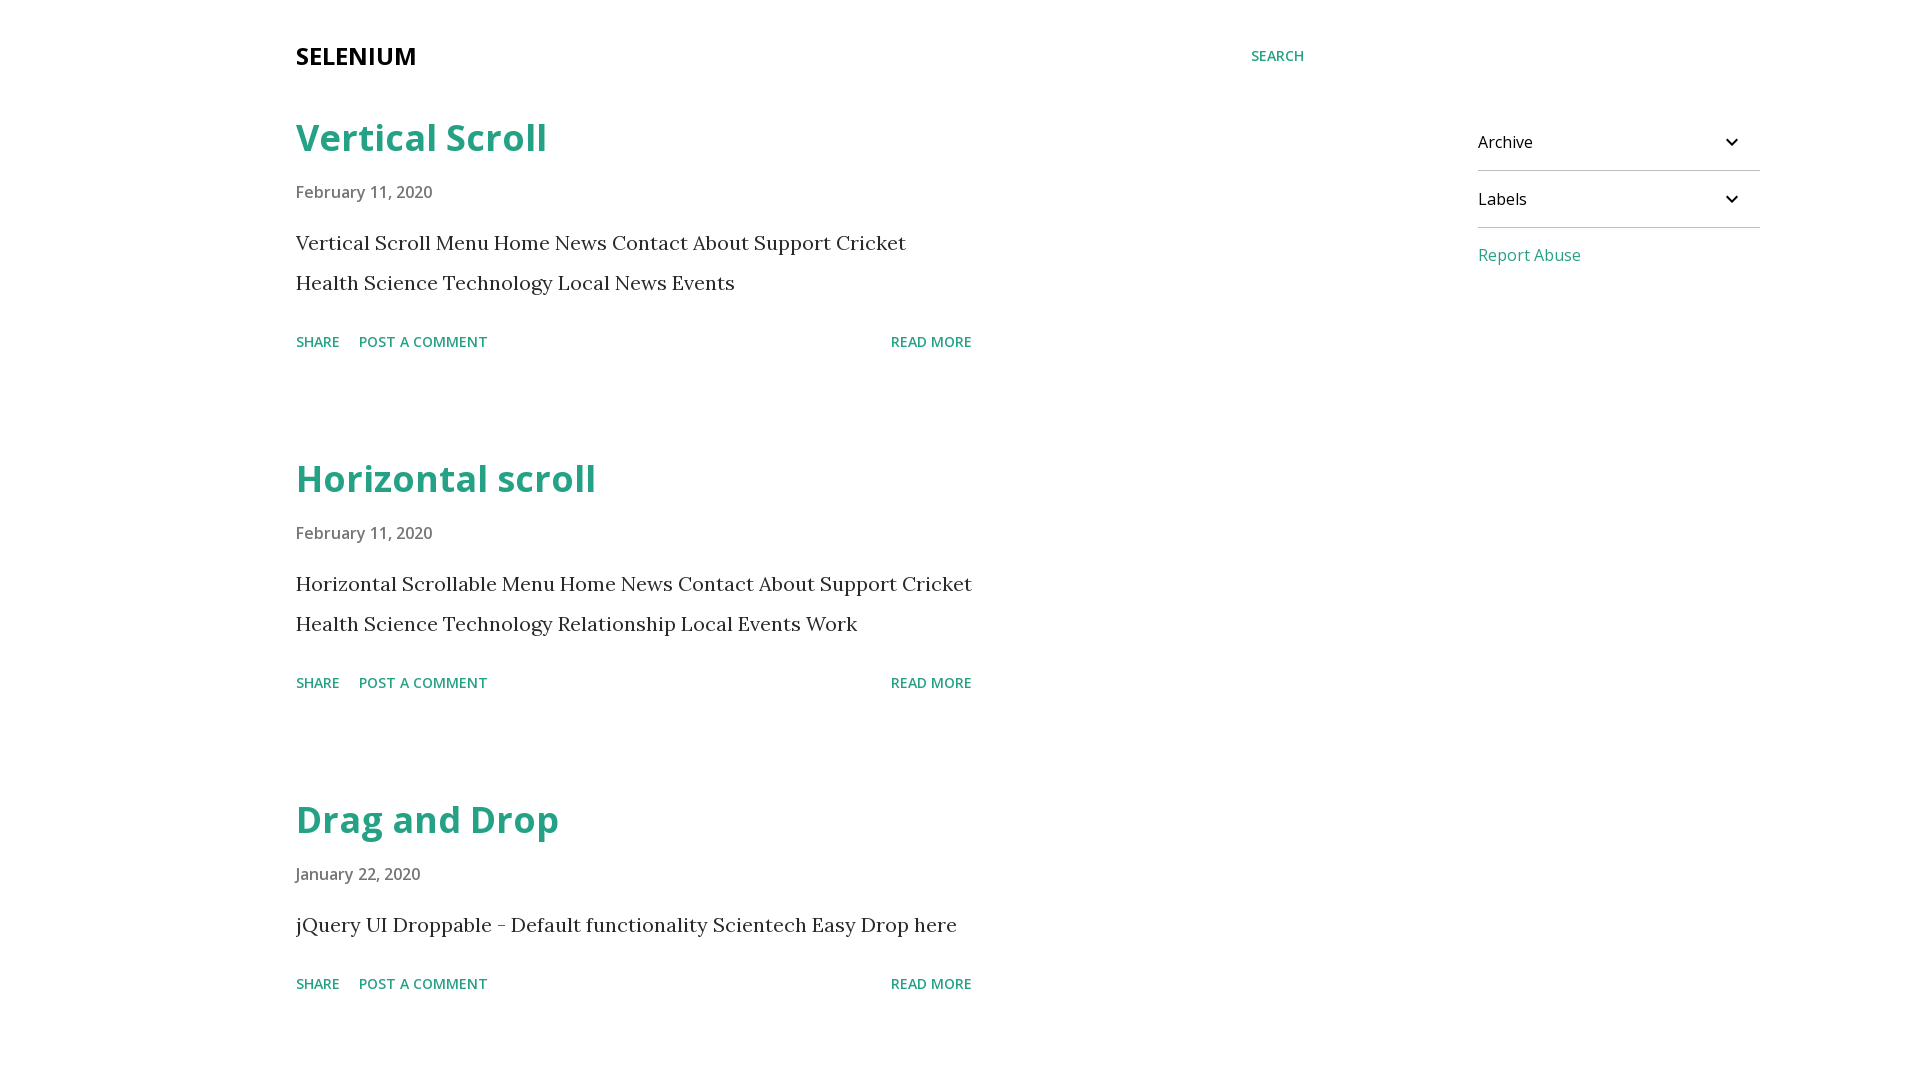